Tests multi-select dropdown functionality by selecting all options and then deselecting them

Starting URL: https://demoqa.com/select-menu

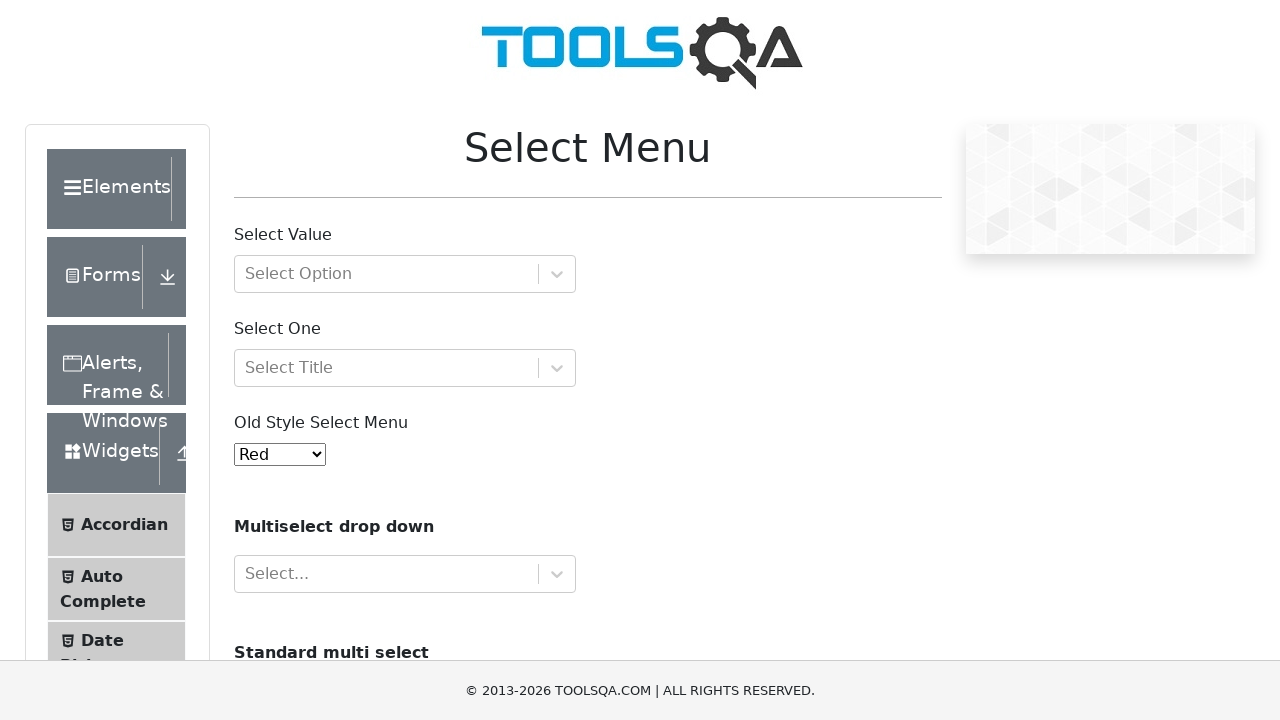

Located the multi-select dropdown element with id 'cars'
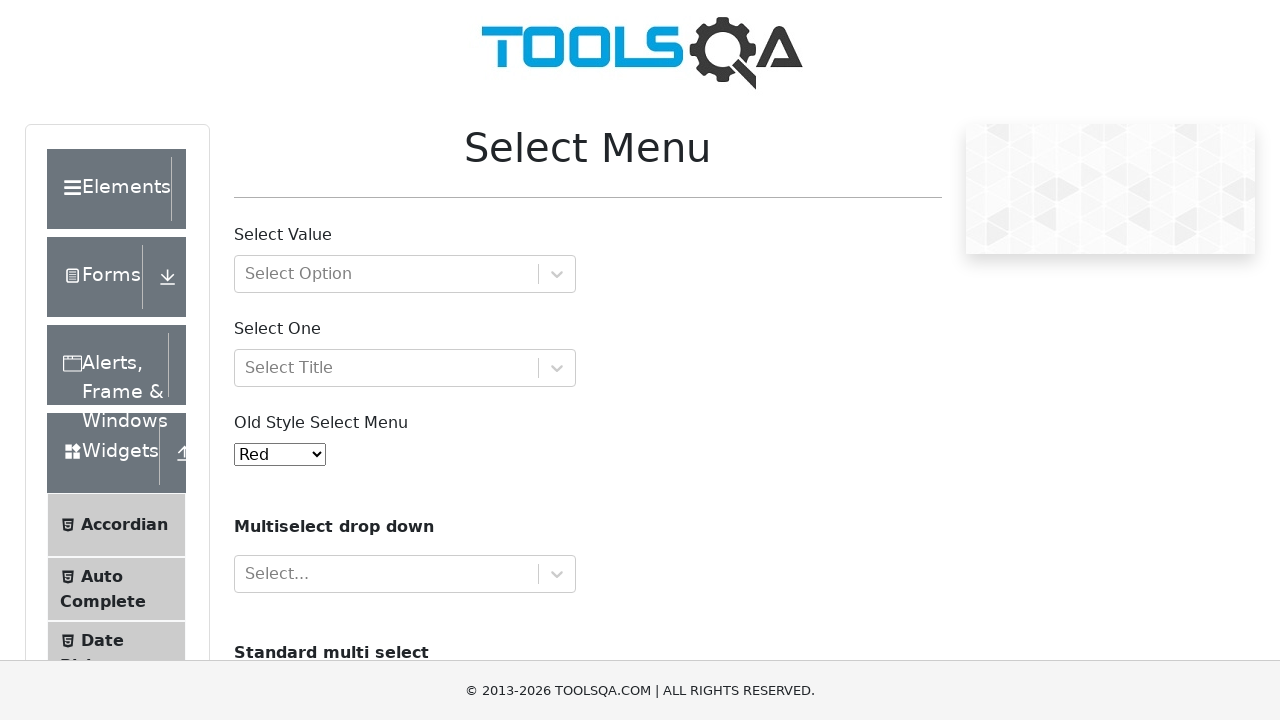

Retrieved all options from the multi-select dropdown
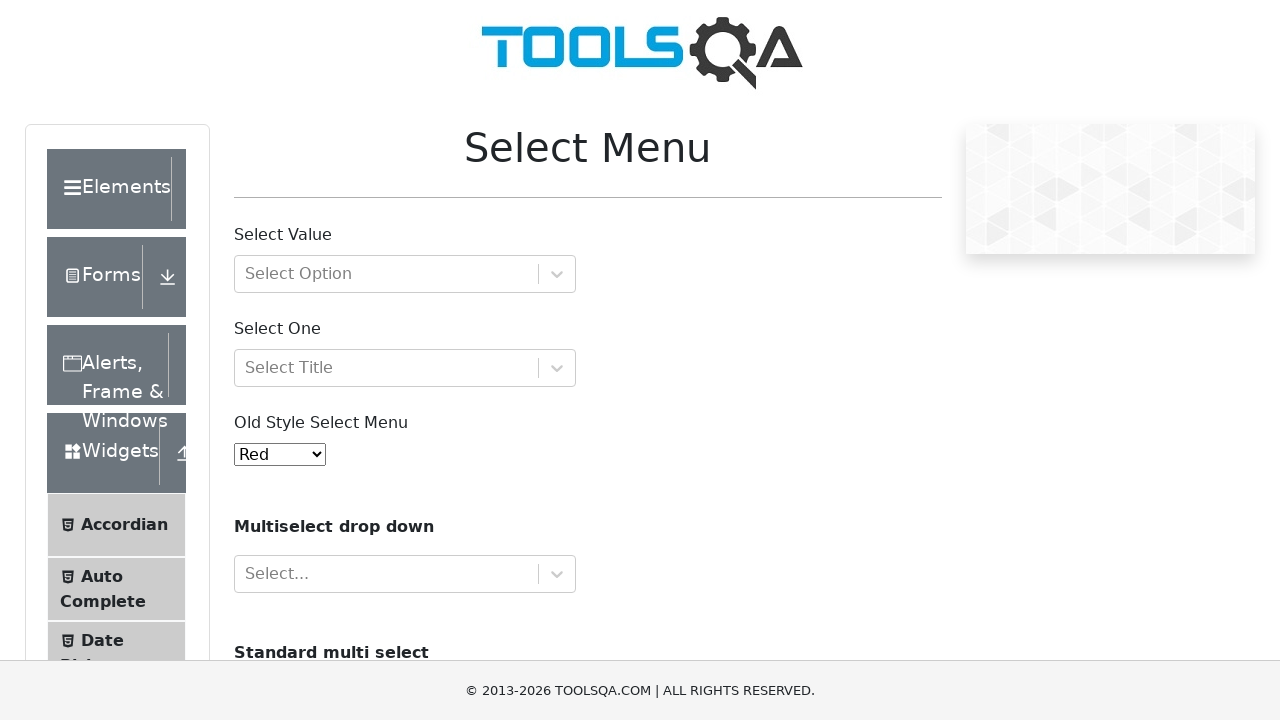

Selected option 'Volvo' at (258, 360) on select#cars >> option >> nth=0
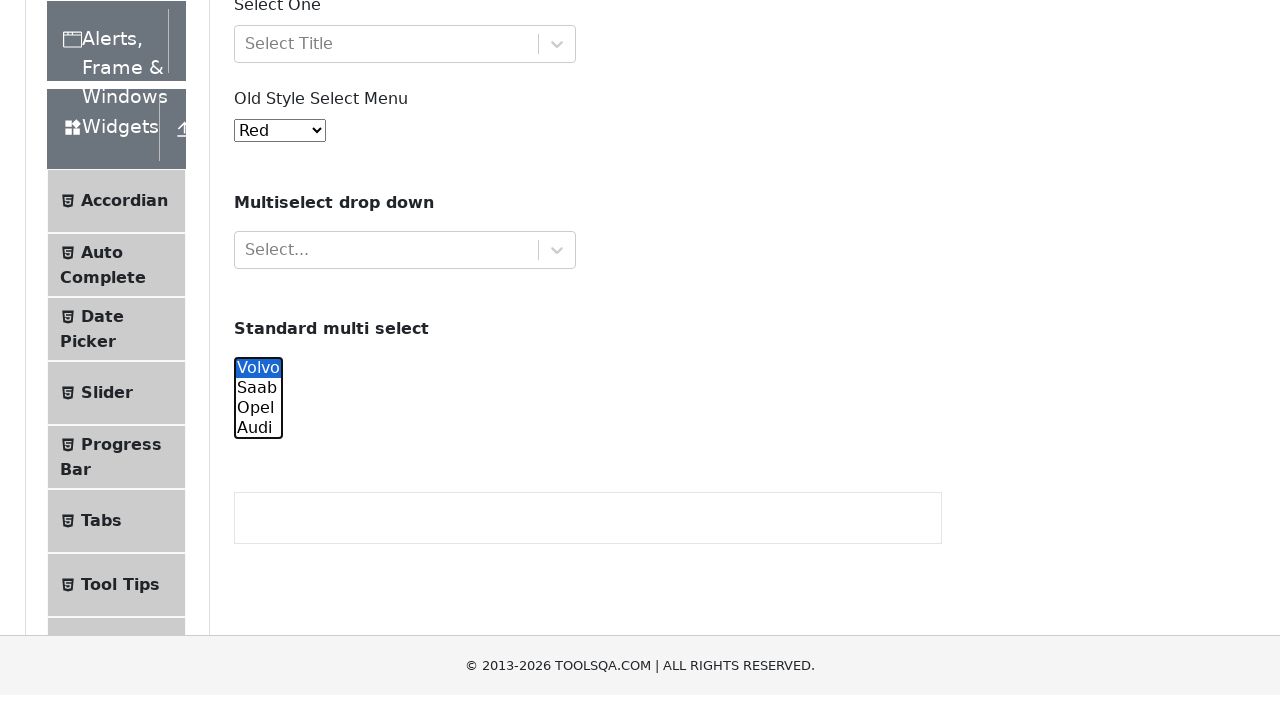

Selected option 'Saab' at (258, 360) on select#cars >> option >> nth=1
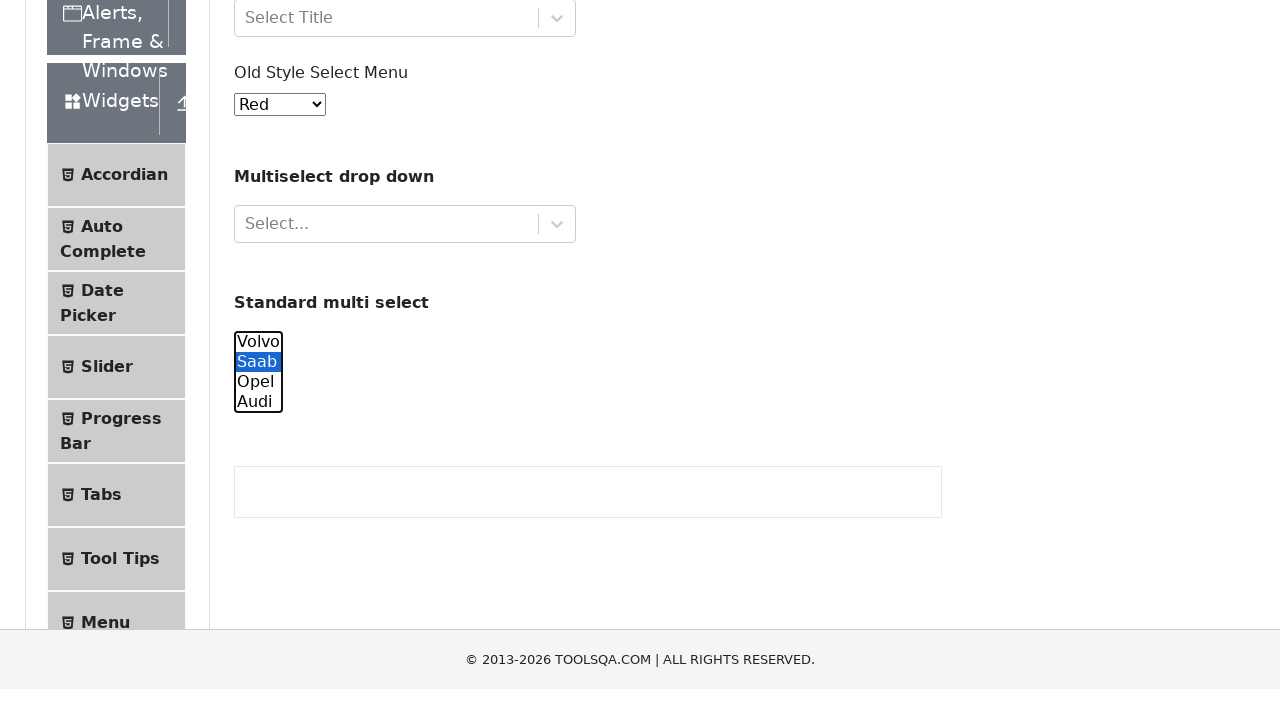

Selected option 'Opel' at (258, 82) on select#cars >> option >> nth=2
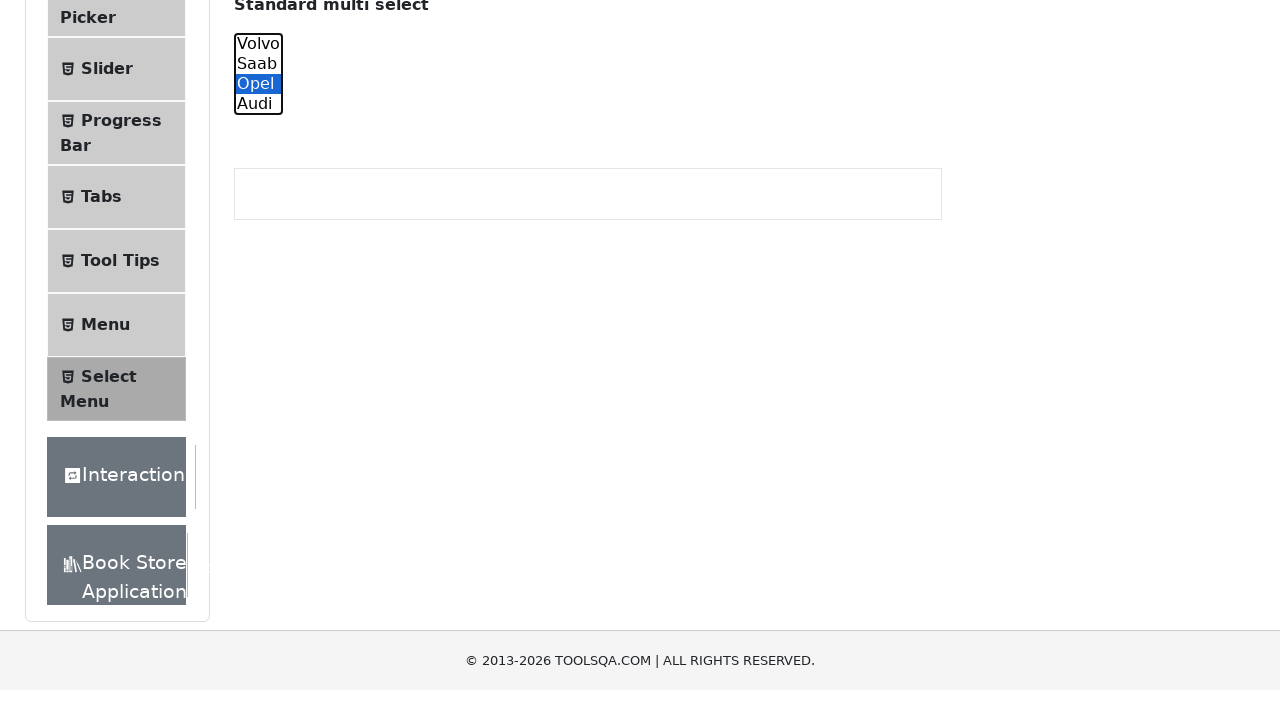

Selected option 'Audi' at (258, 102) on select#cars >> option >> nth=3
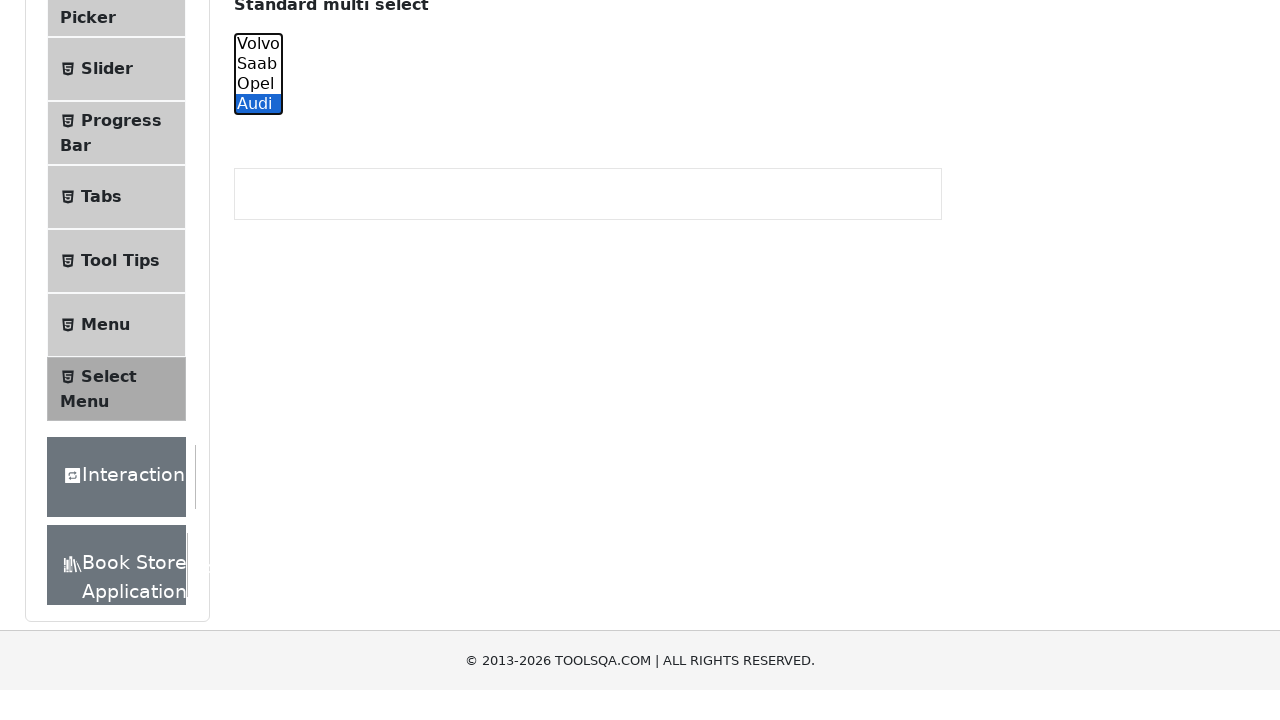

Pressed Control key
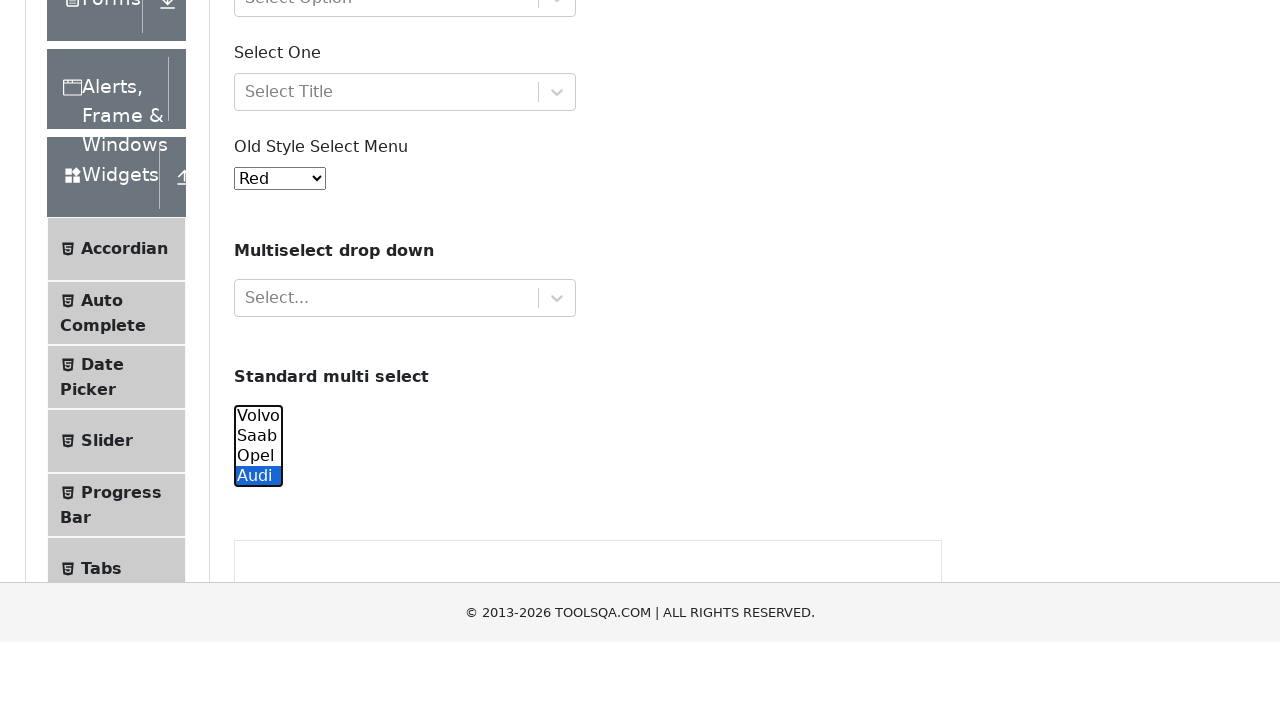

Ctrl+clicked to deselect option 'Volvo' at (258, 650) on select#cars >> option >> nth=0
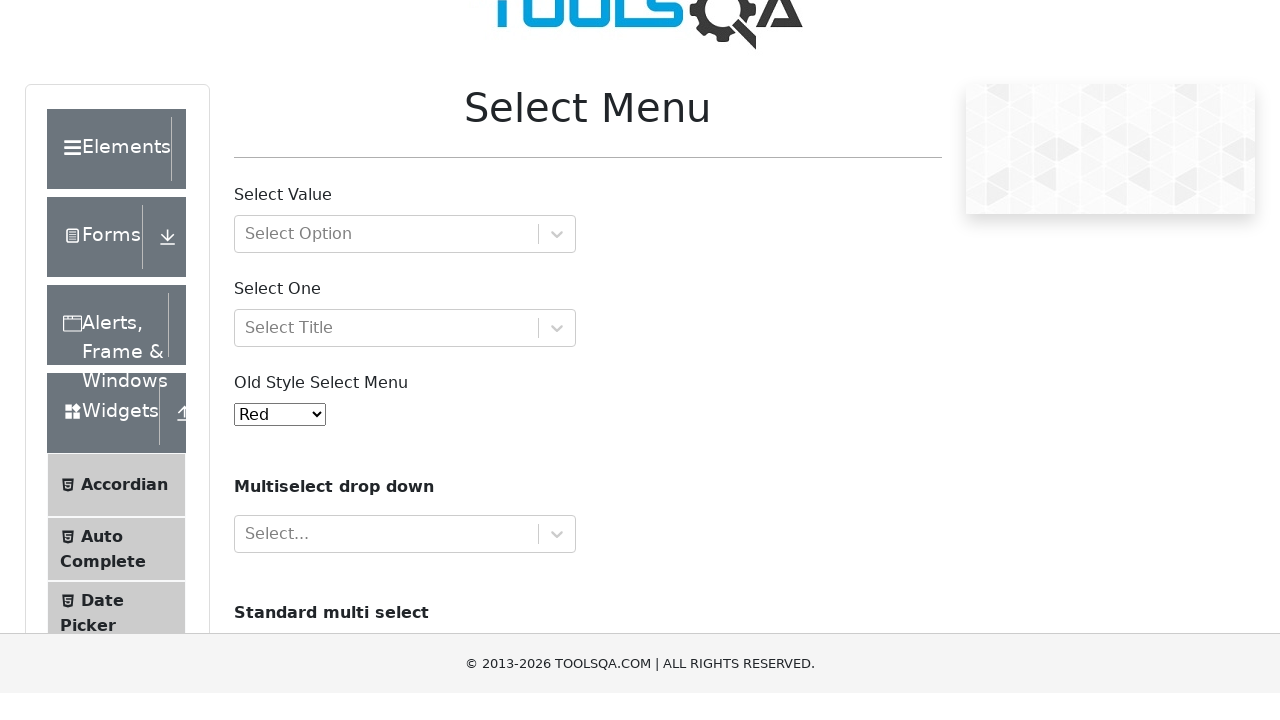

Released Control key
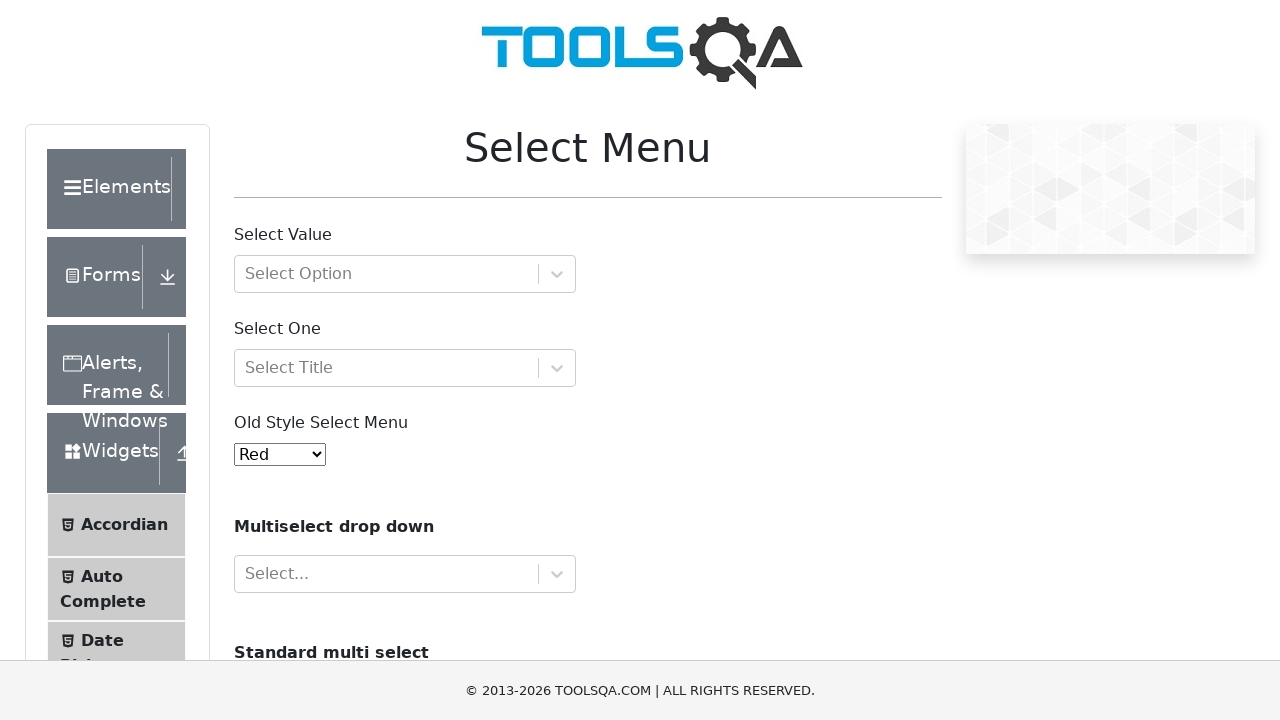

Pressed Control key
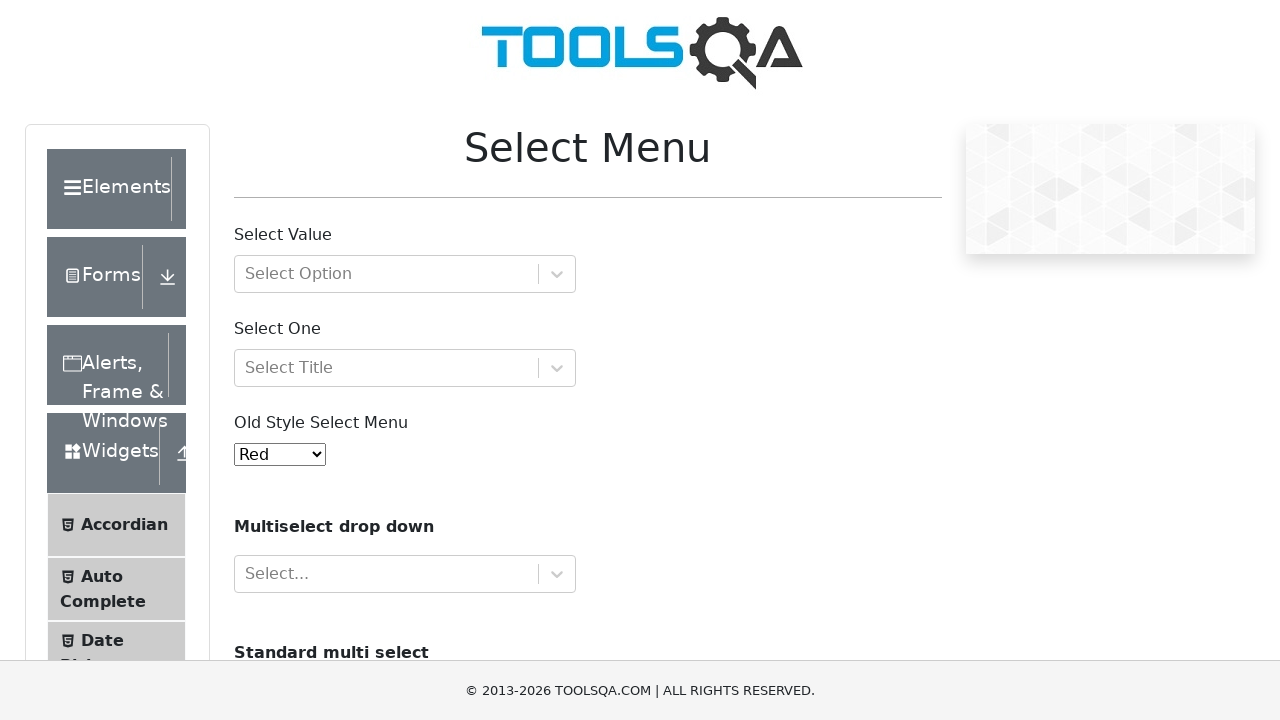

Ctrl+clicked to deselect option 'Saab' at (258, 360) on select#cars >> option >> nth=1
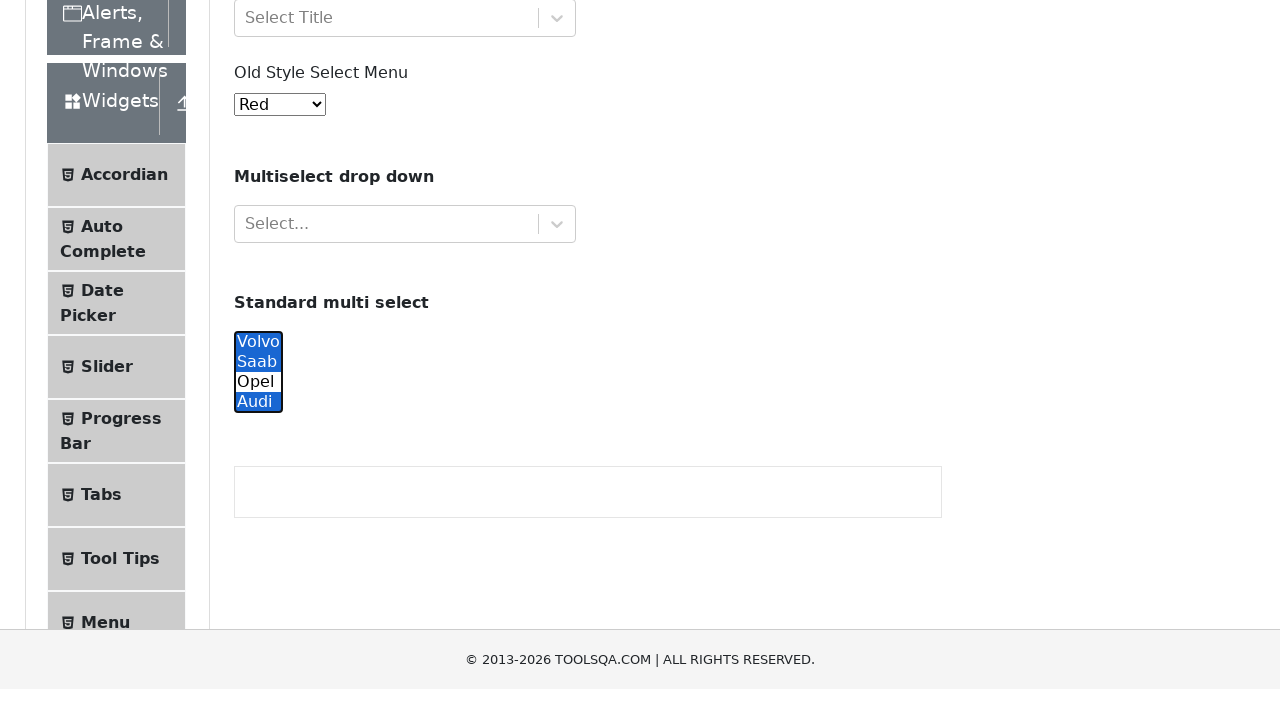

Released Control key
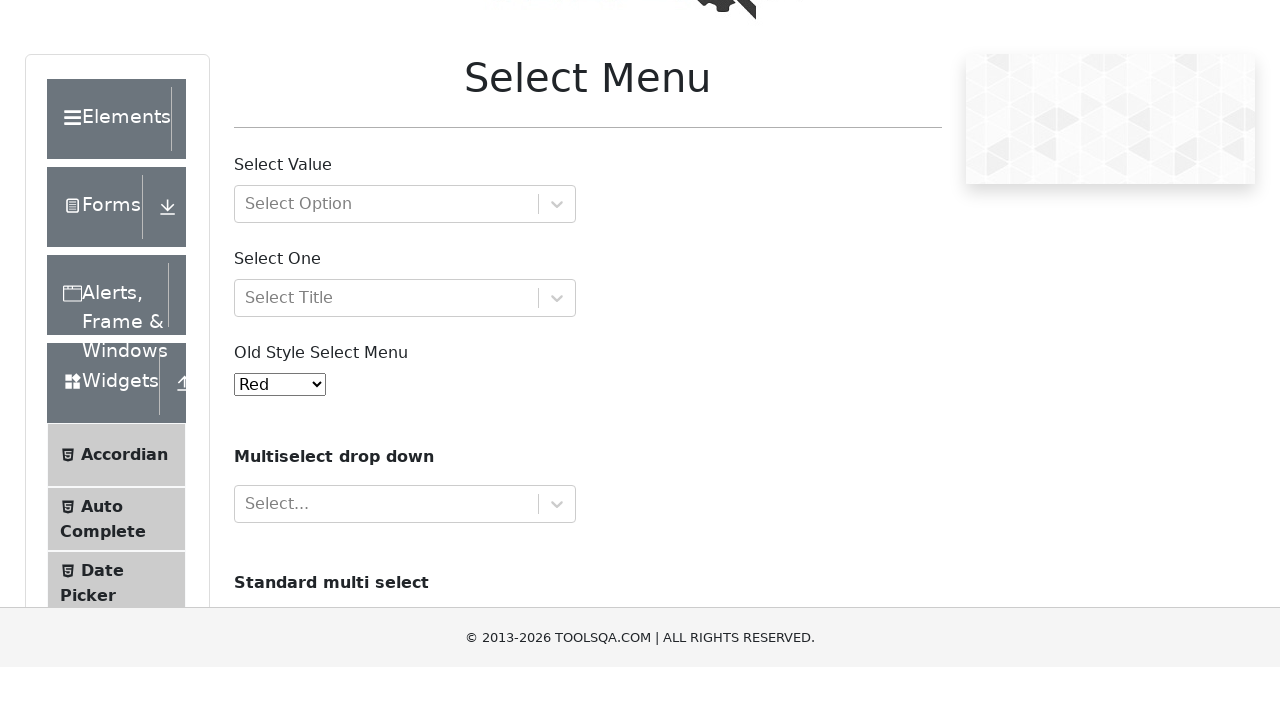

Pressed Control key
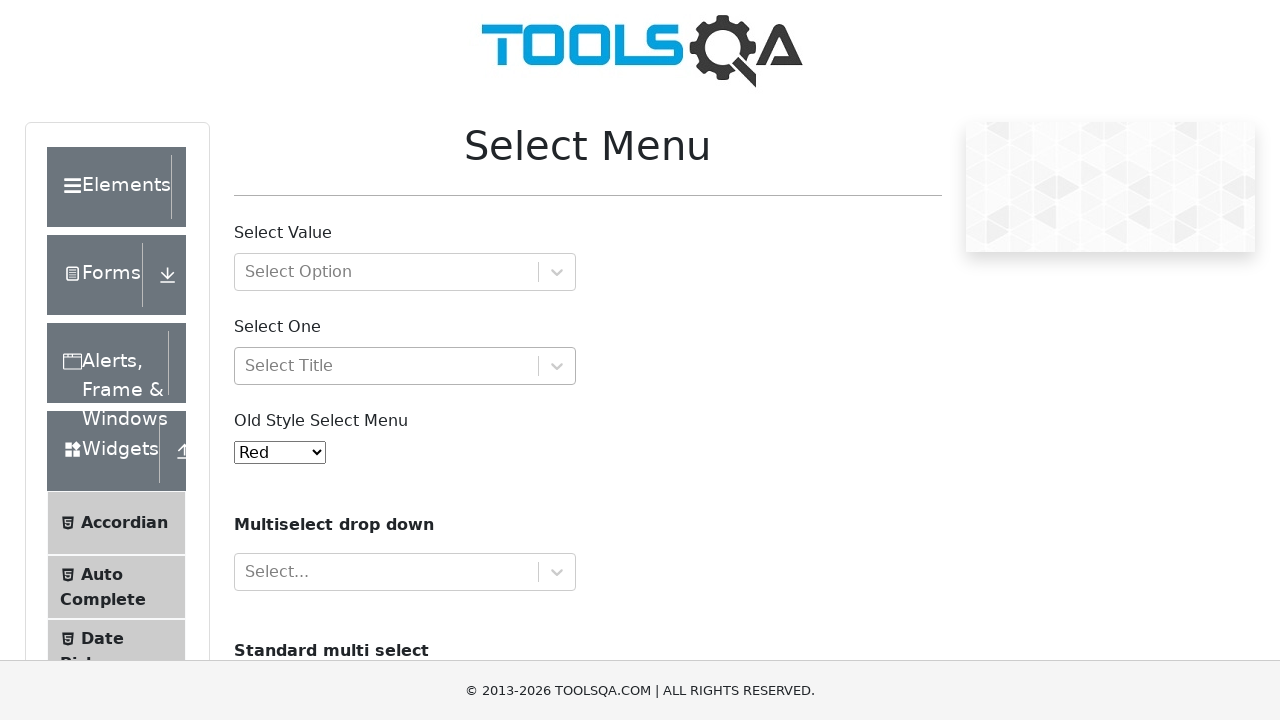

Ctrl+clicked to deselect option 'Opel' at (258, 360) on select#cars >> option >> nth=2
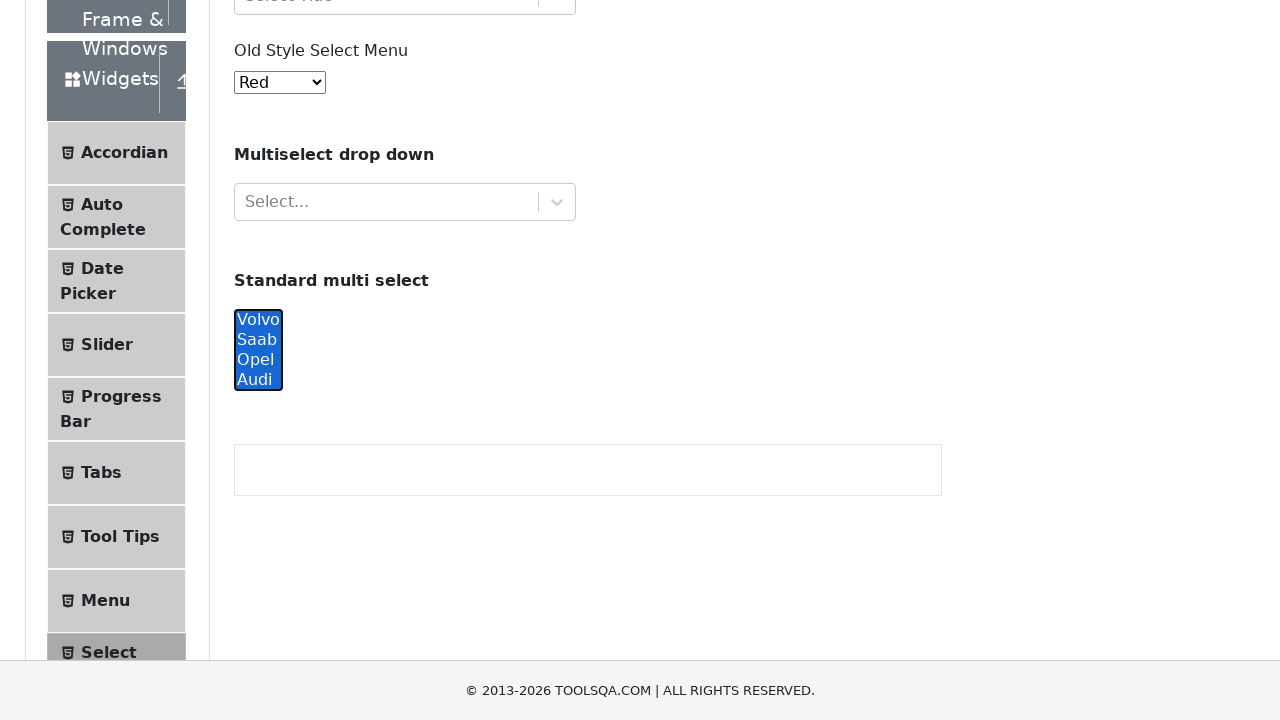

Released Control key
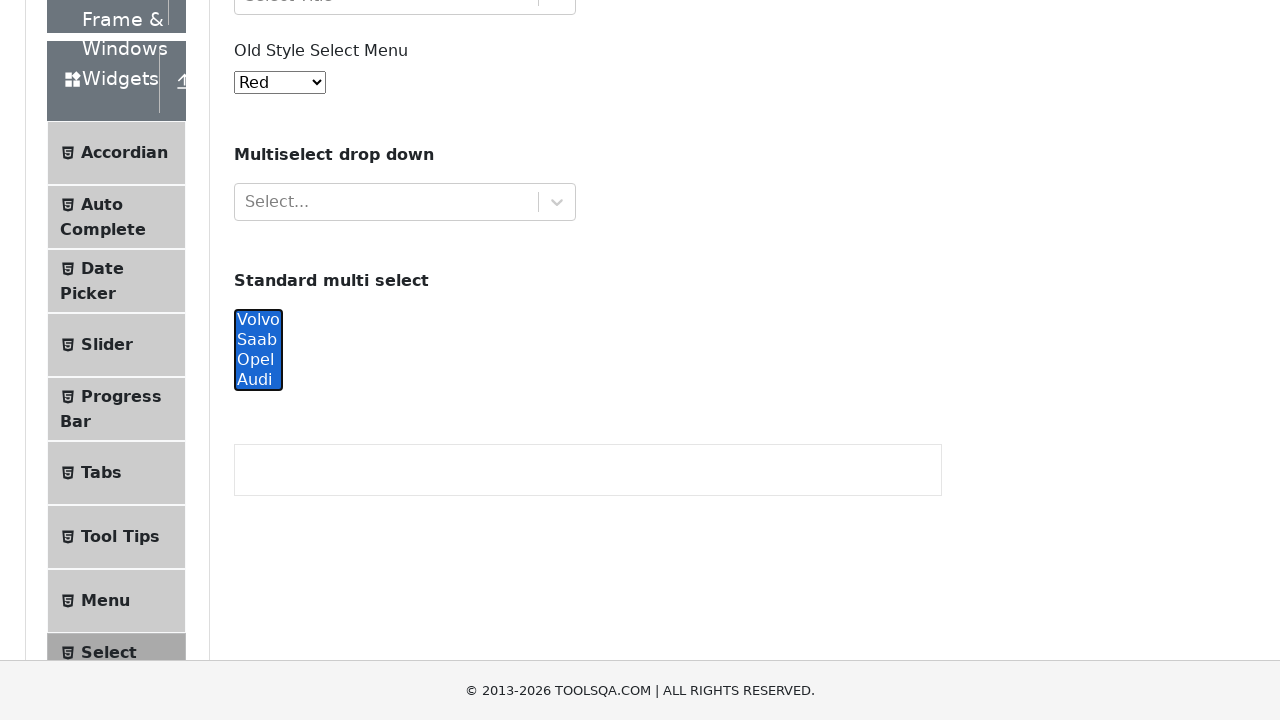

Pressed Control key
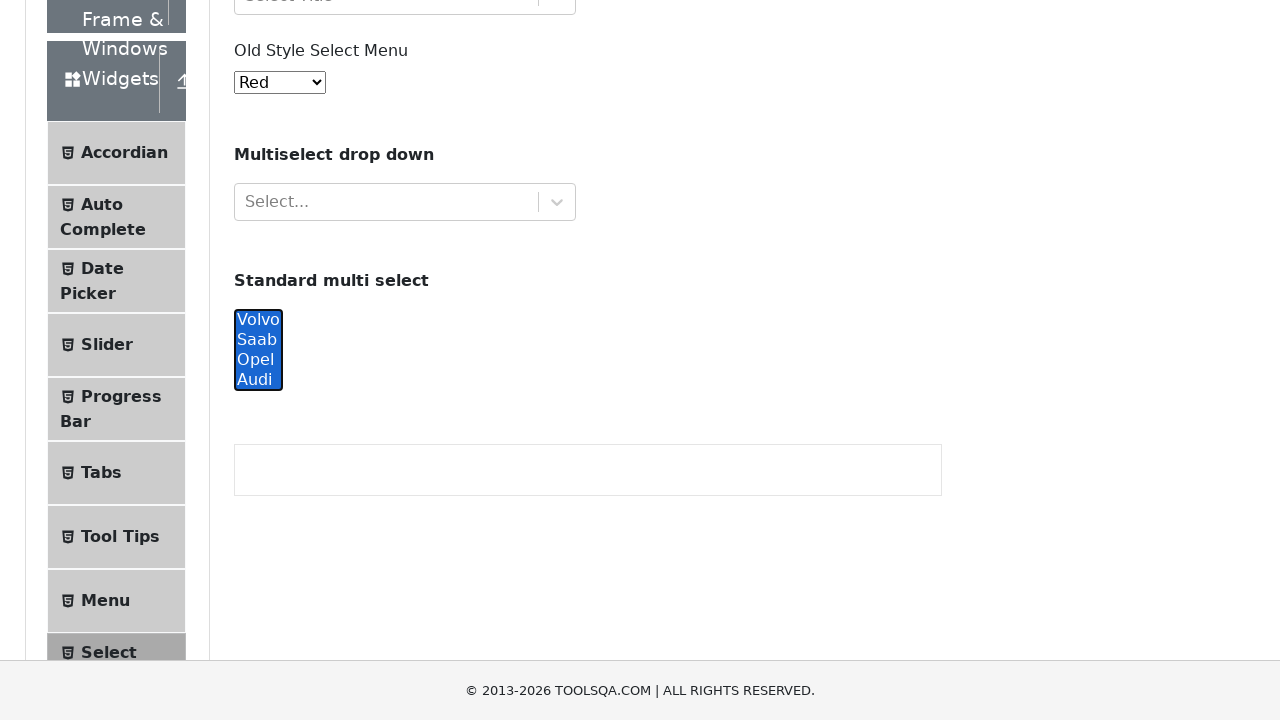

Ctrl+clicked to deselect option 'Audi' at (258, 380) on select#cars >> option >> nth=3
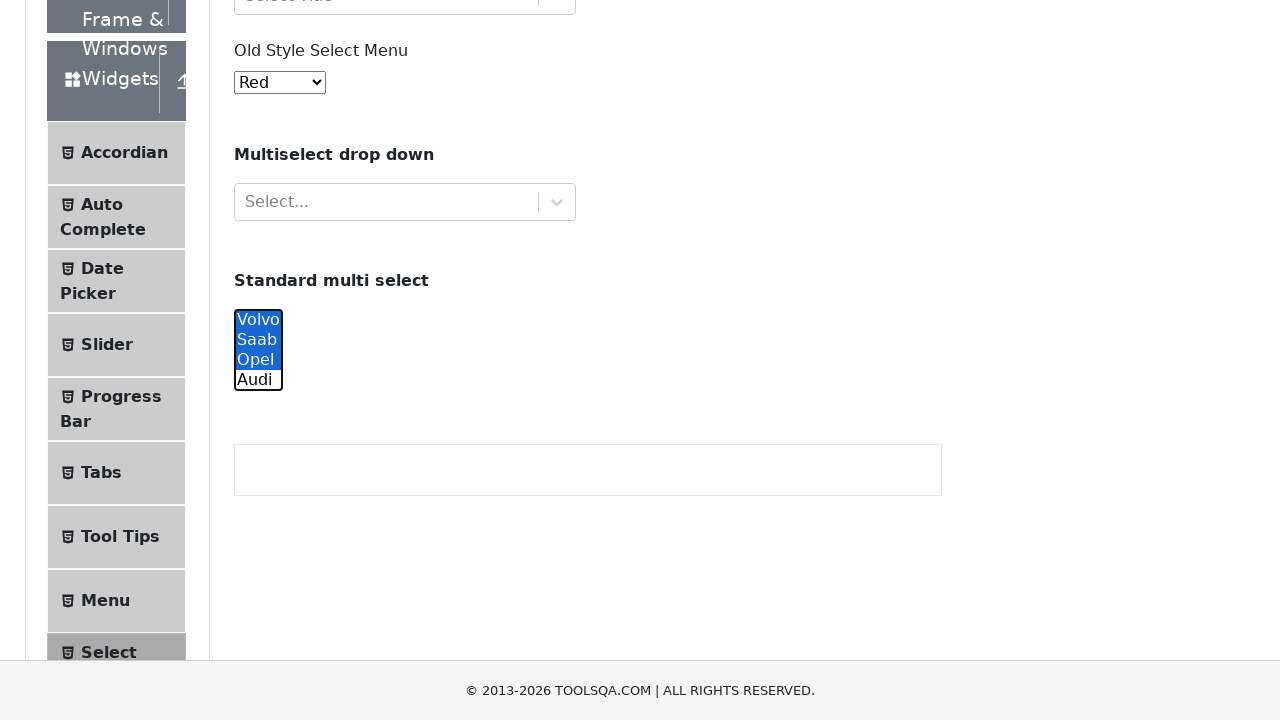

Released Control key
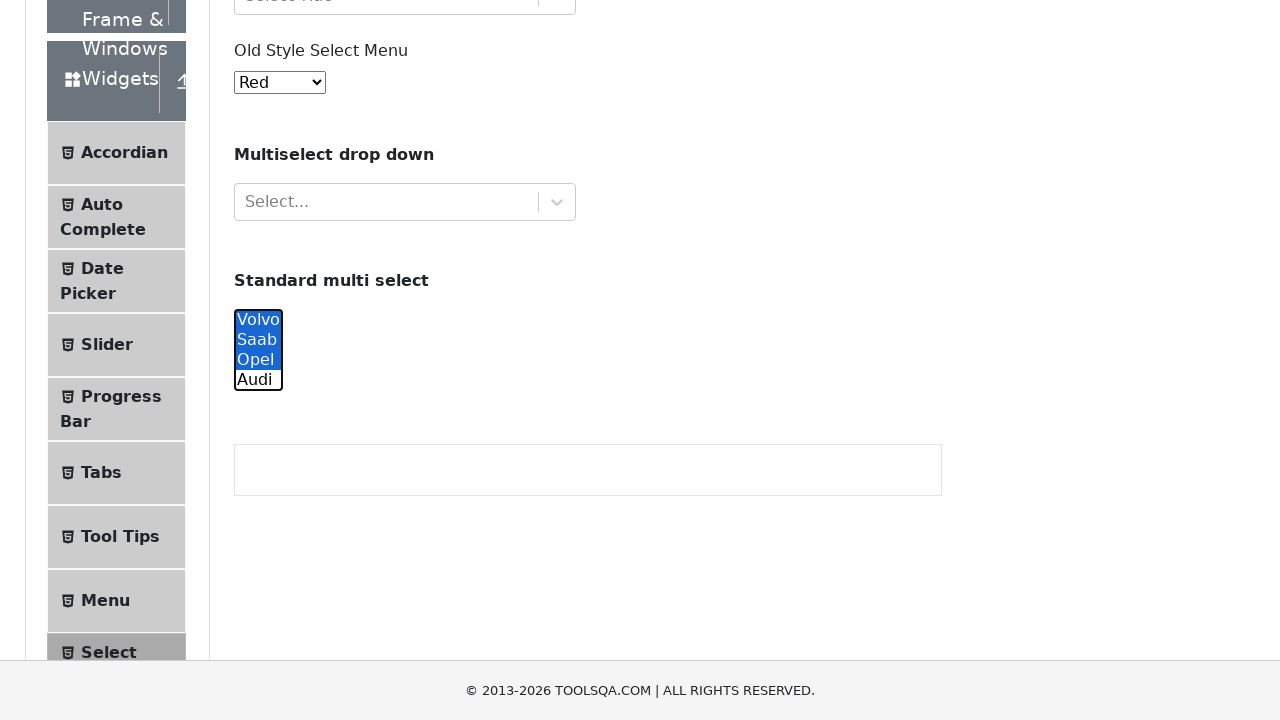

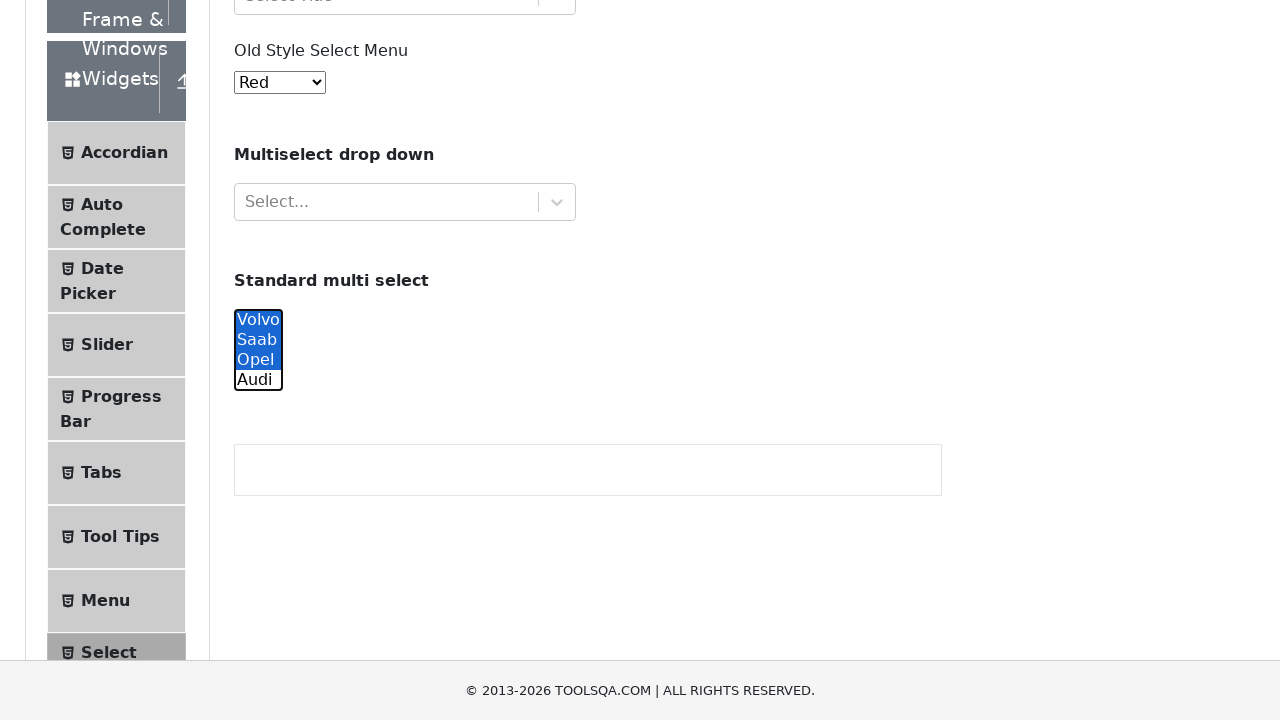